Navigates to the OrangeHRM login page and verifies that the company logo is displayed

Starting URL: https://opensource-demo.orangehrmlive.com/web/index.php/auth/login

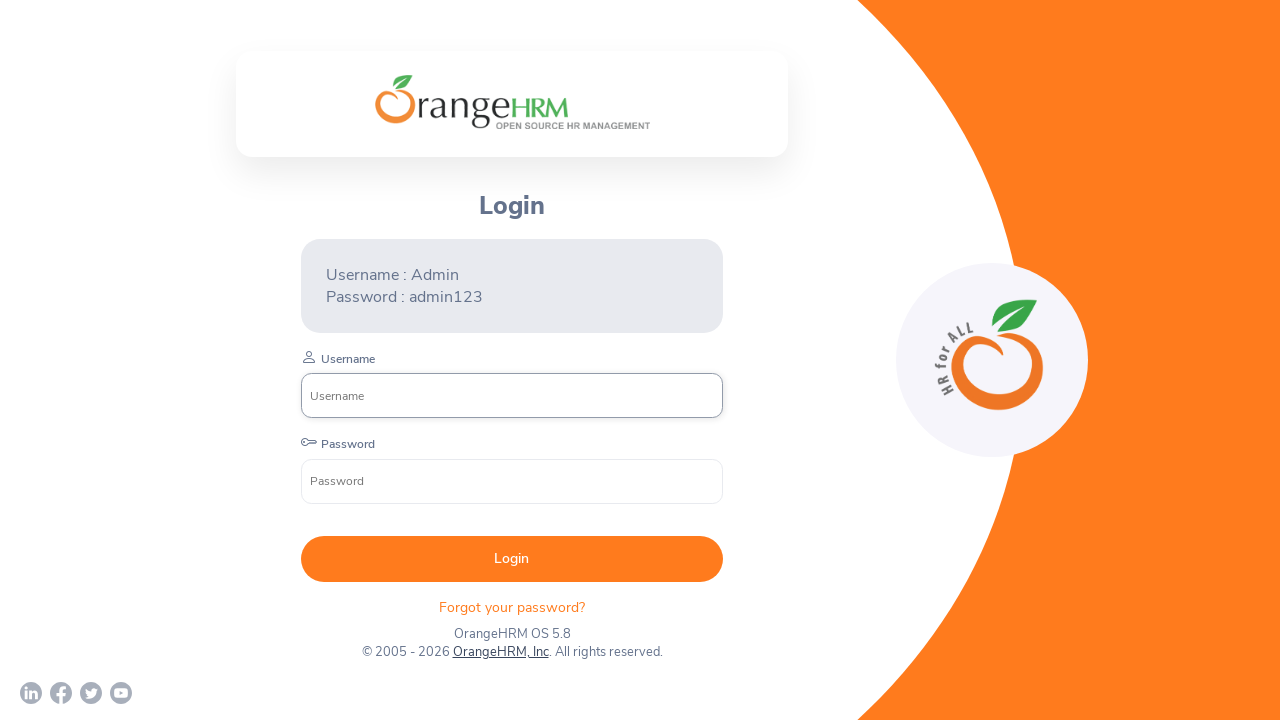

Navigated to OrangeHRM login page
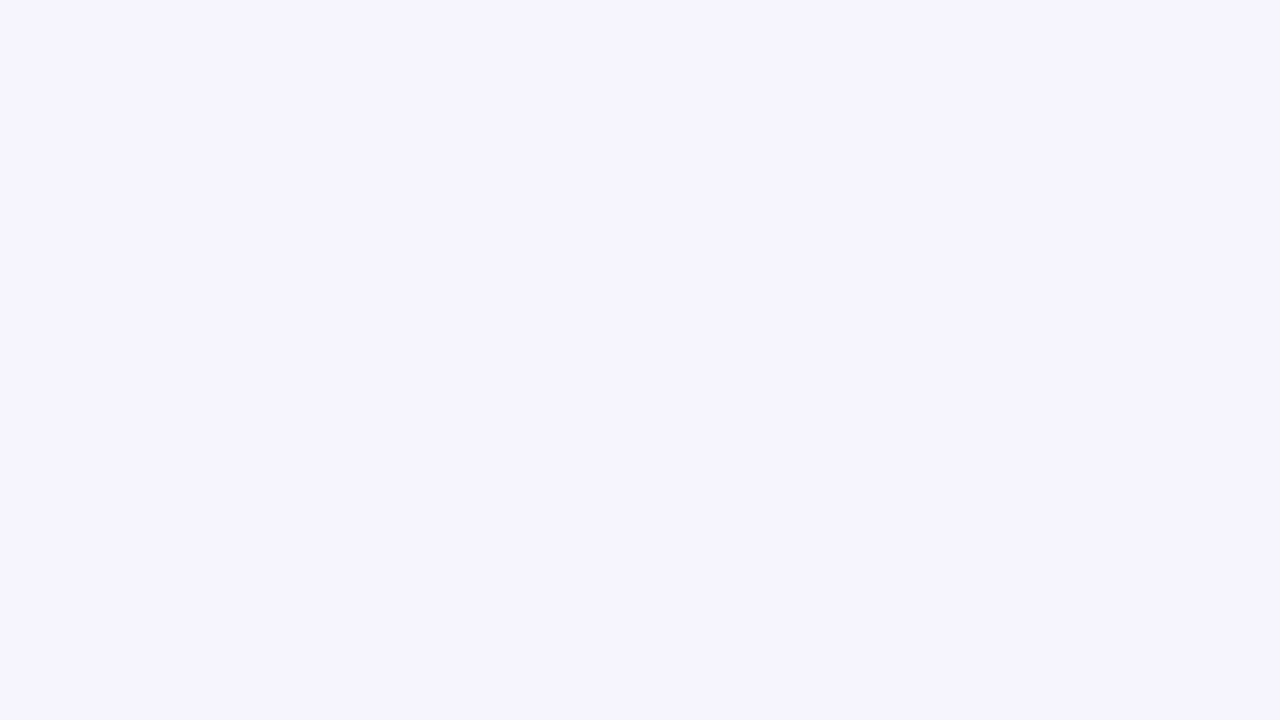

Located company branding logo element
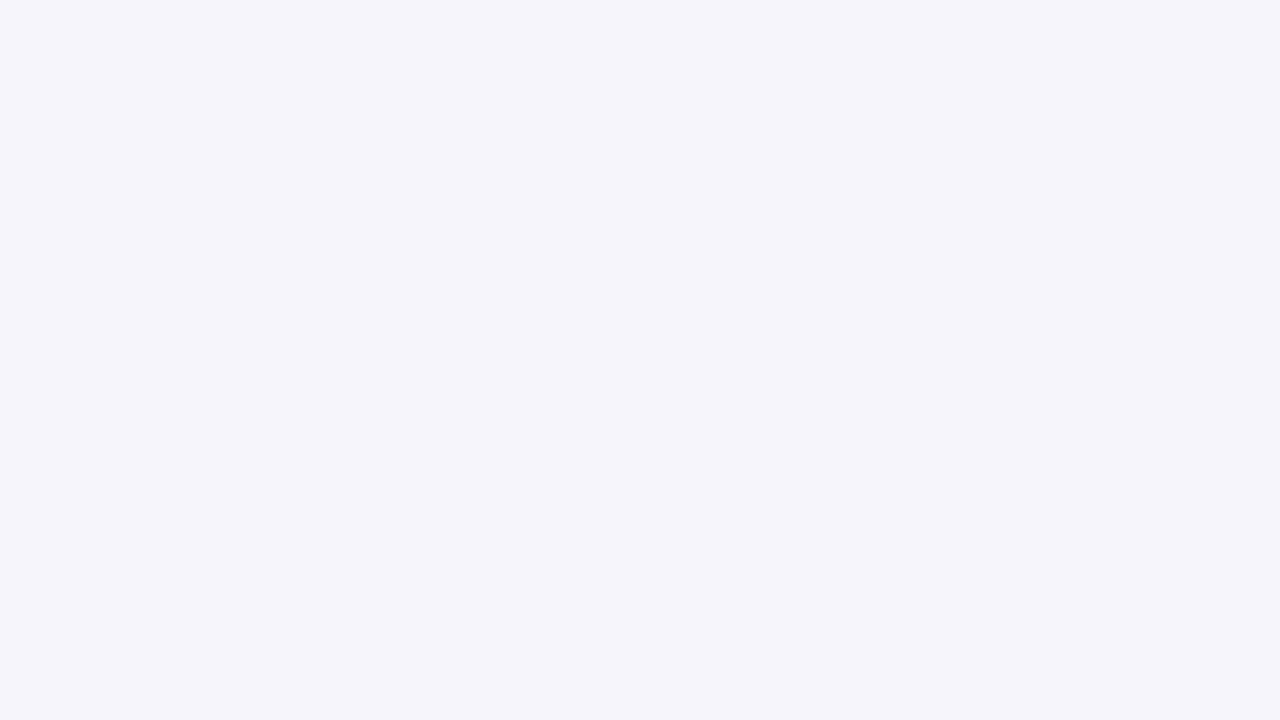

Verified company logo visibility
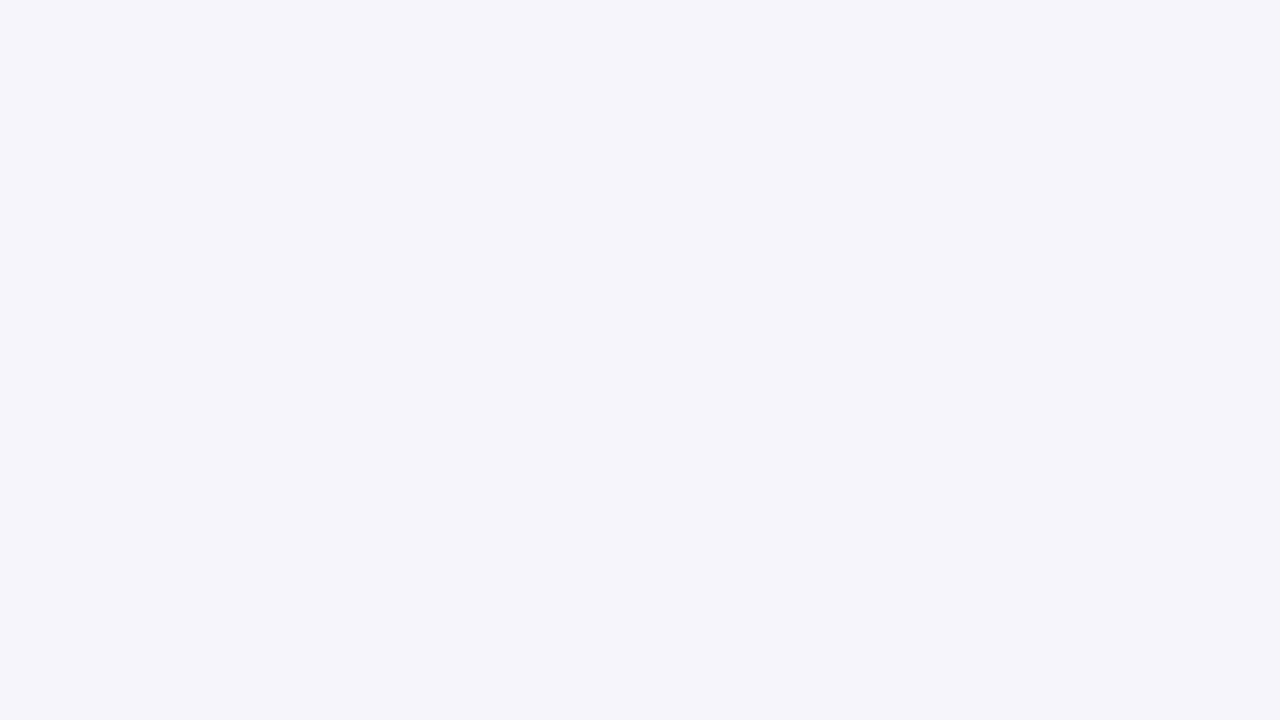

Logo validation result: False
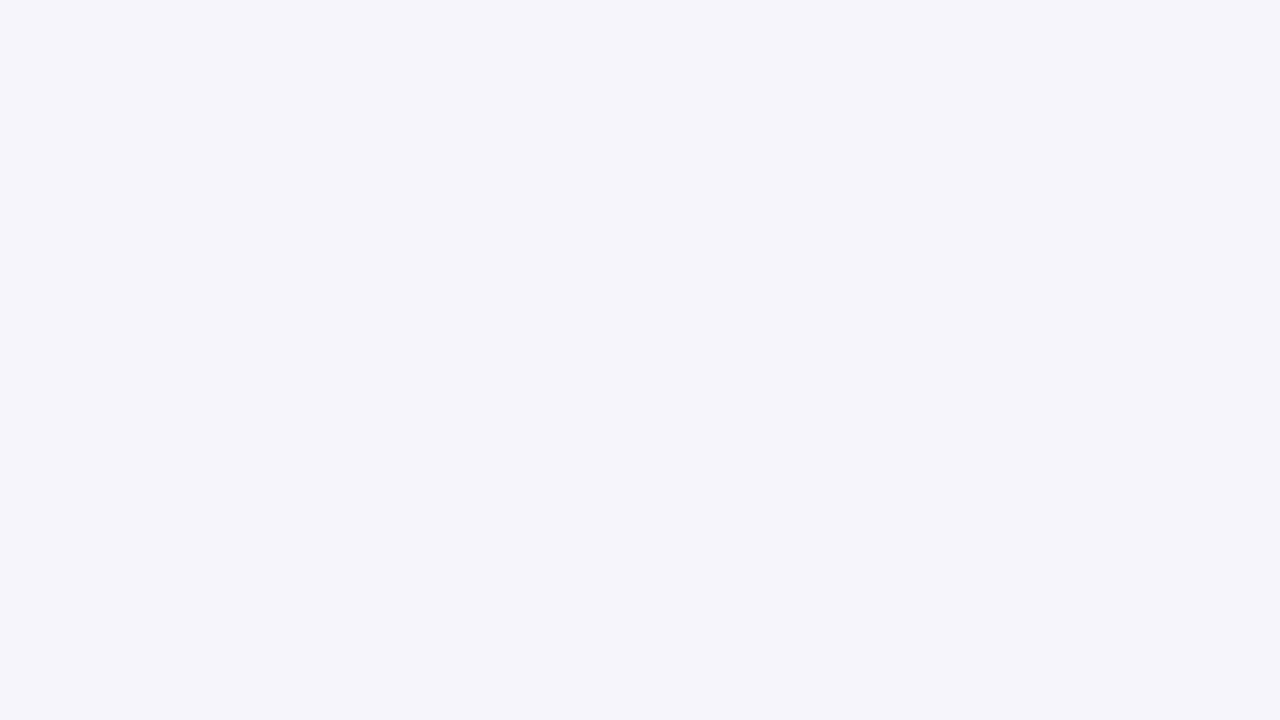

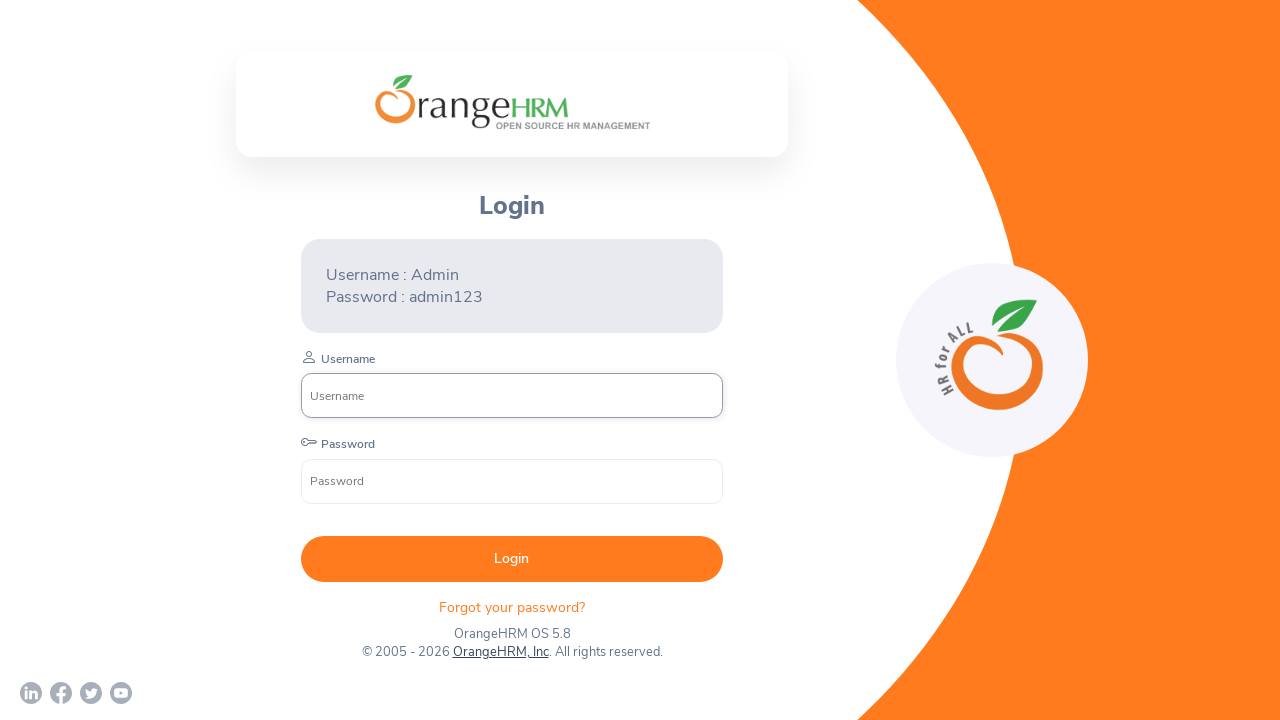